Navigates to a Selenium course content page, clicks on a collapsible section (likely interview questions), and then clicks on a link within that section.

Starting URL: http://greenstech.in/selenium-course-content.html

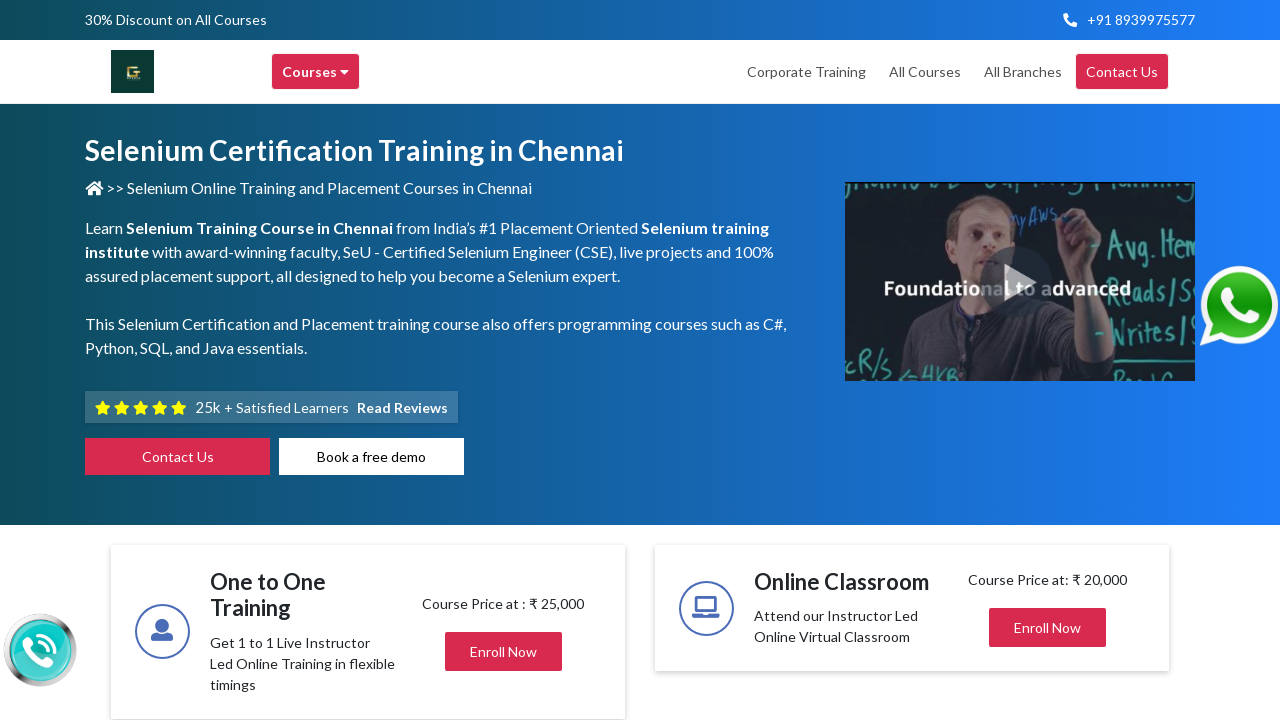

Clicked on the 12th collapsible section (interview questions) at (1048, 361) on (//div[@data-toggle='collapse'])[12]
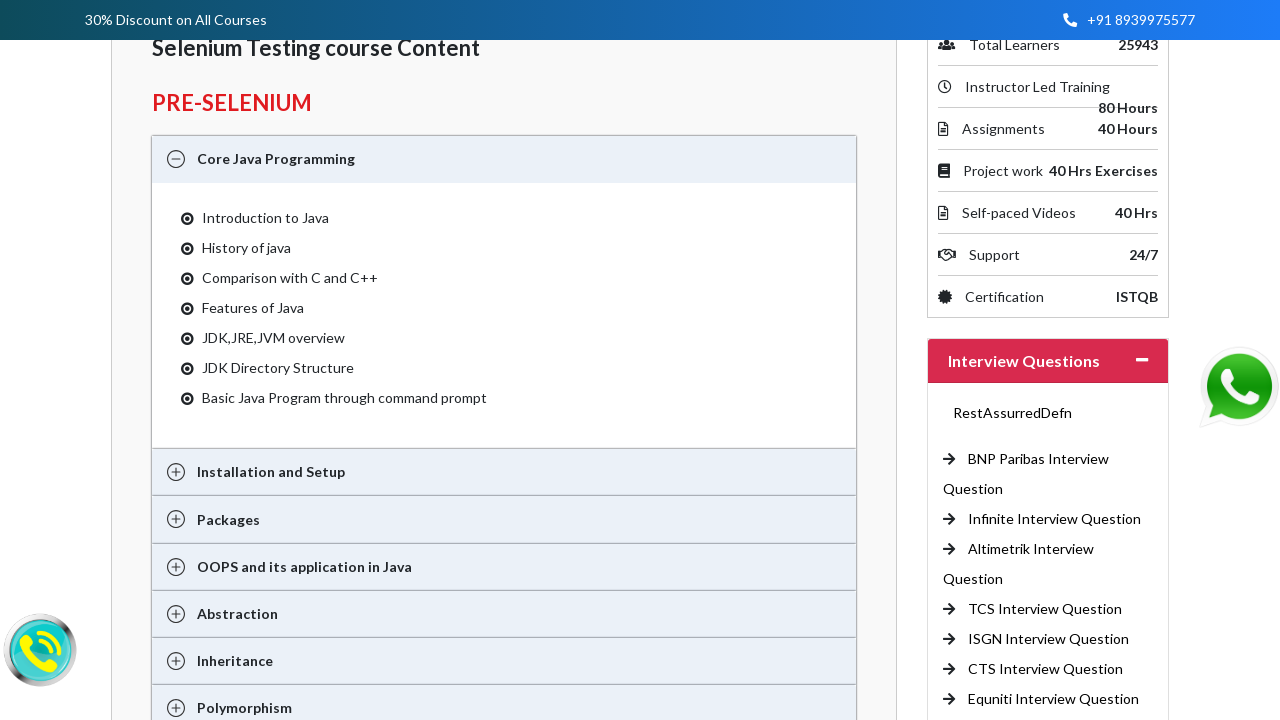

Waited 500ms for the collapsible section to expand
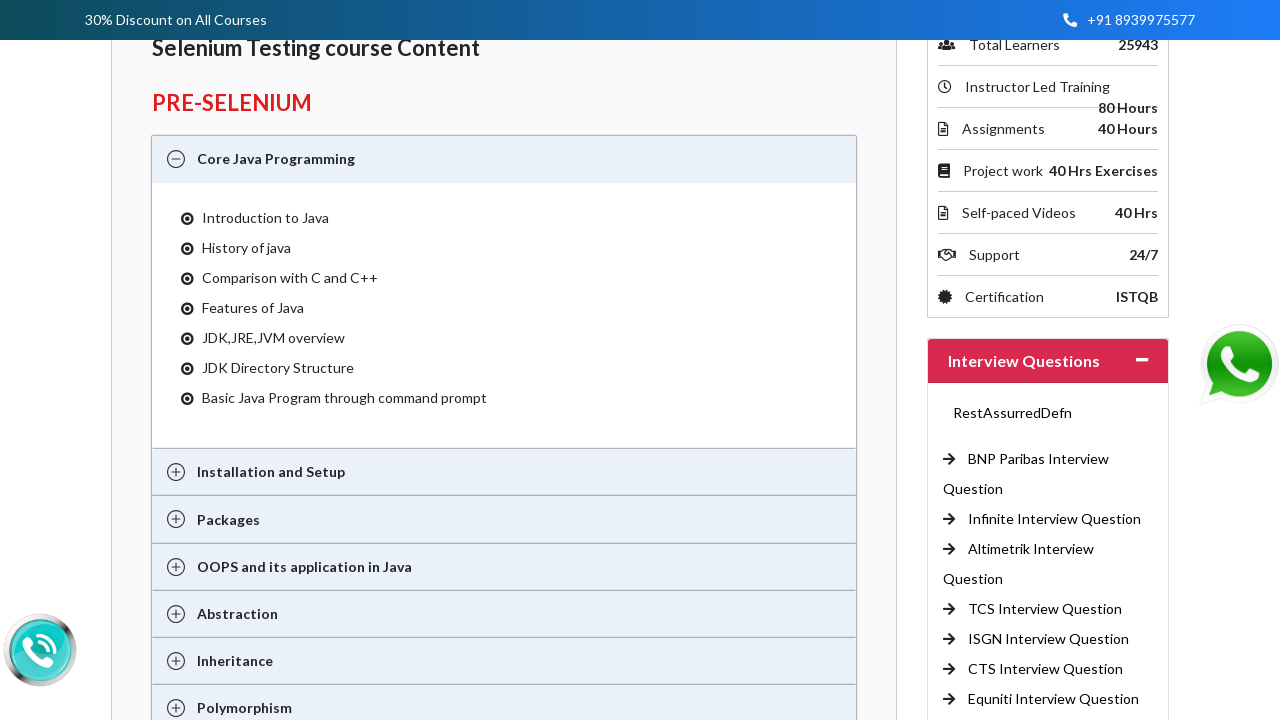

Clicked on the 102nd external link within the expanded section at (1046, 669) on (//a[@target='_blank'])[102]
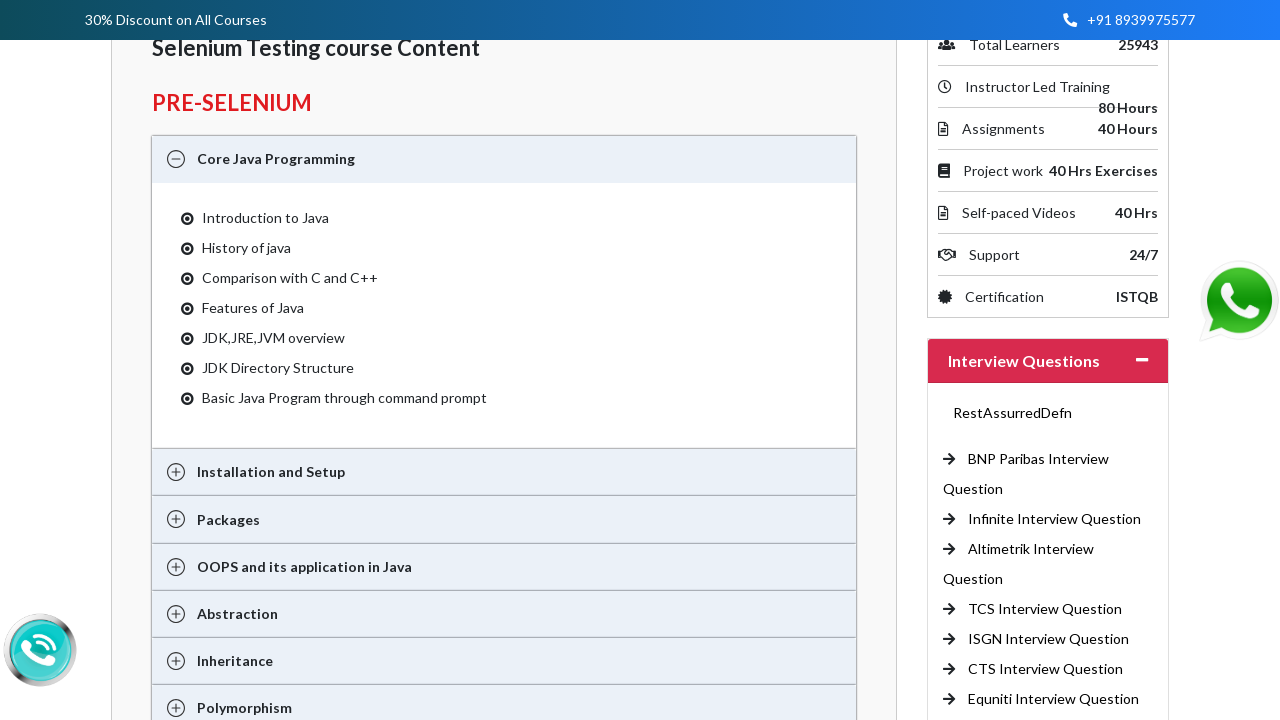

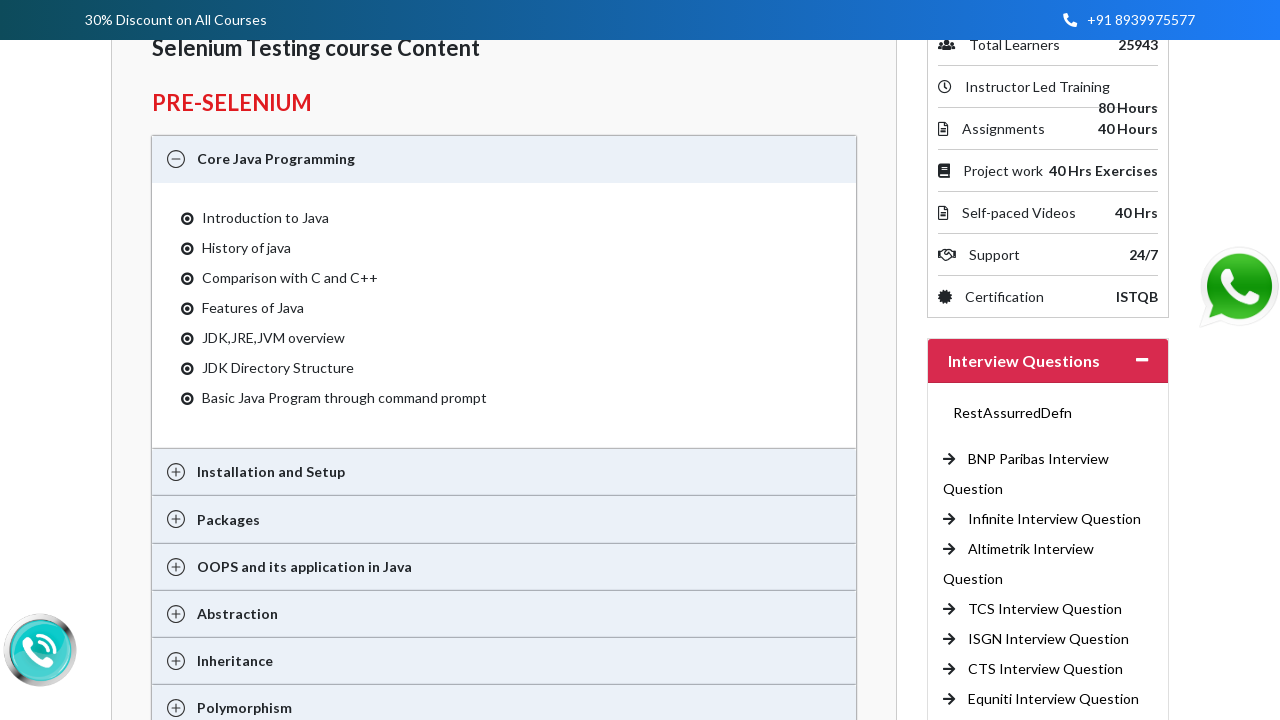